Tests the 12306 train ticket search form by filling in departure/arrival cities, date, and performing a search

Starting URL: https://www.12306.cn/index/

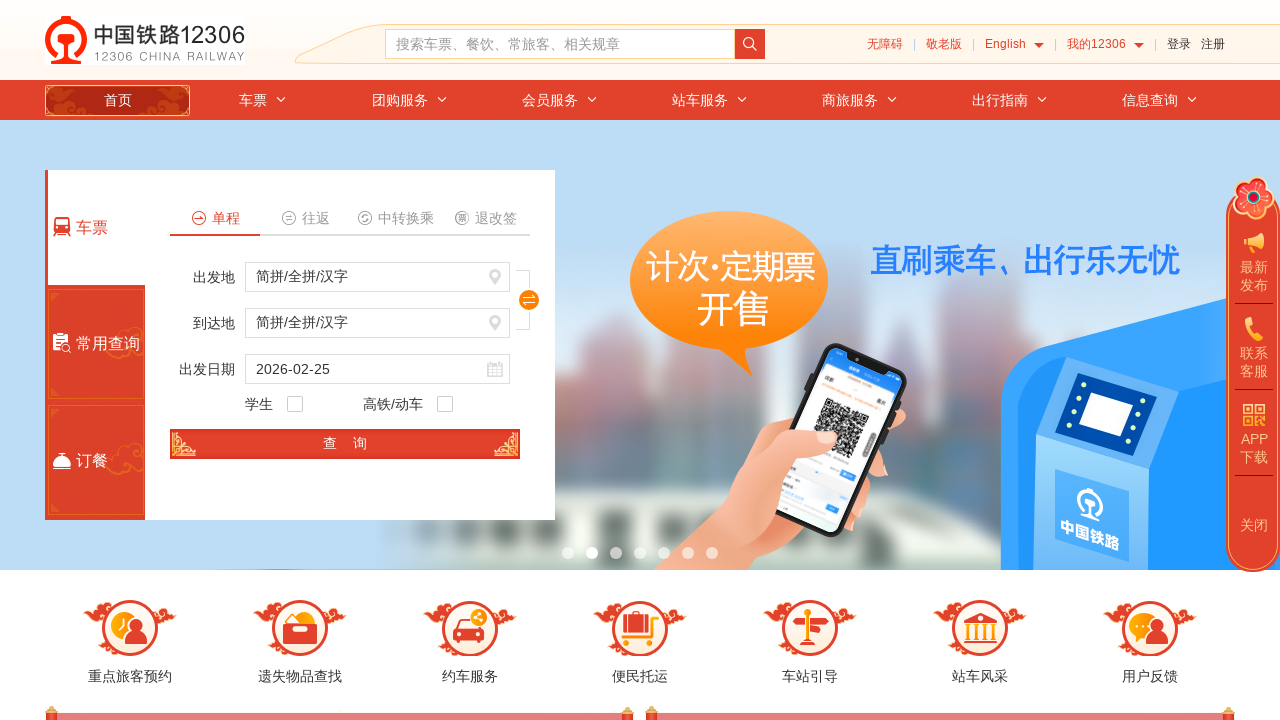

Clicked on departure station field at (378, 277) on #fromStationText
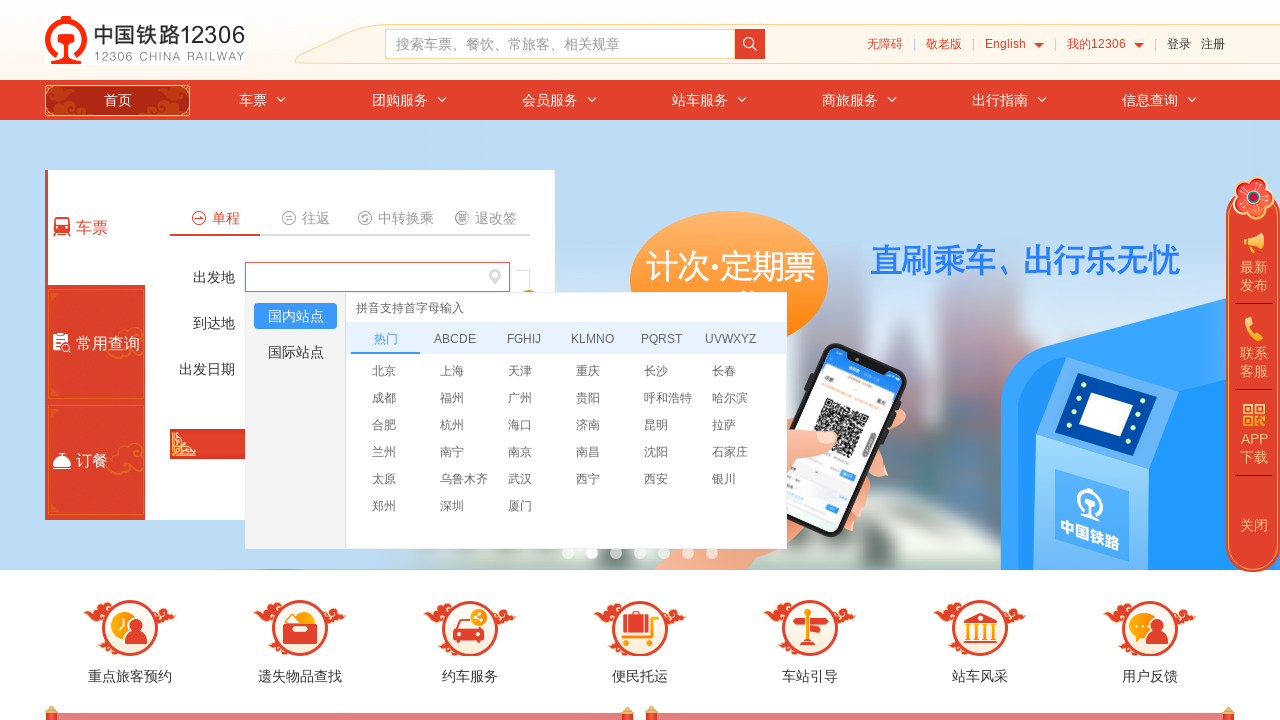

Selected Hangzhou as departure city at (468, 424) on li[title='杭州']
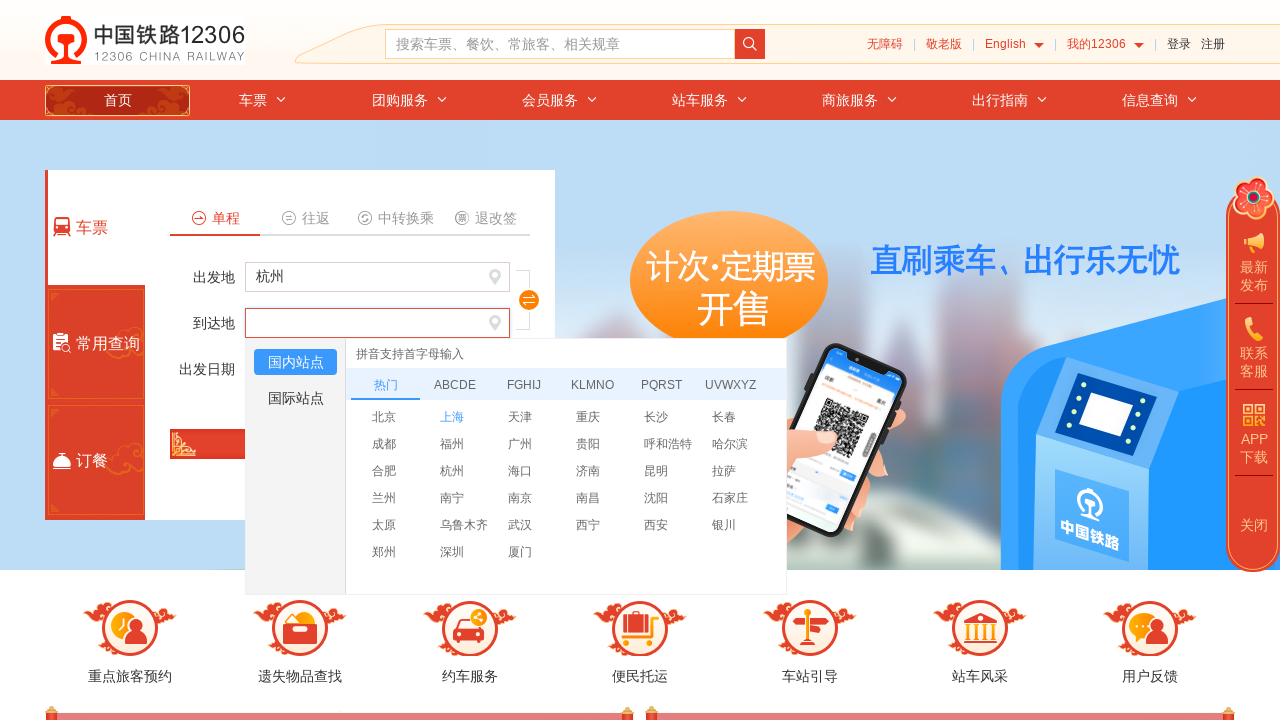

Filled arrival station field with Beijing North on #toStationText
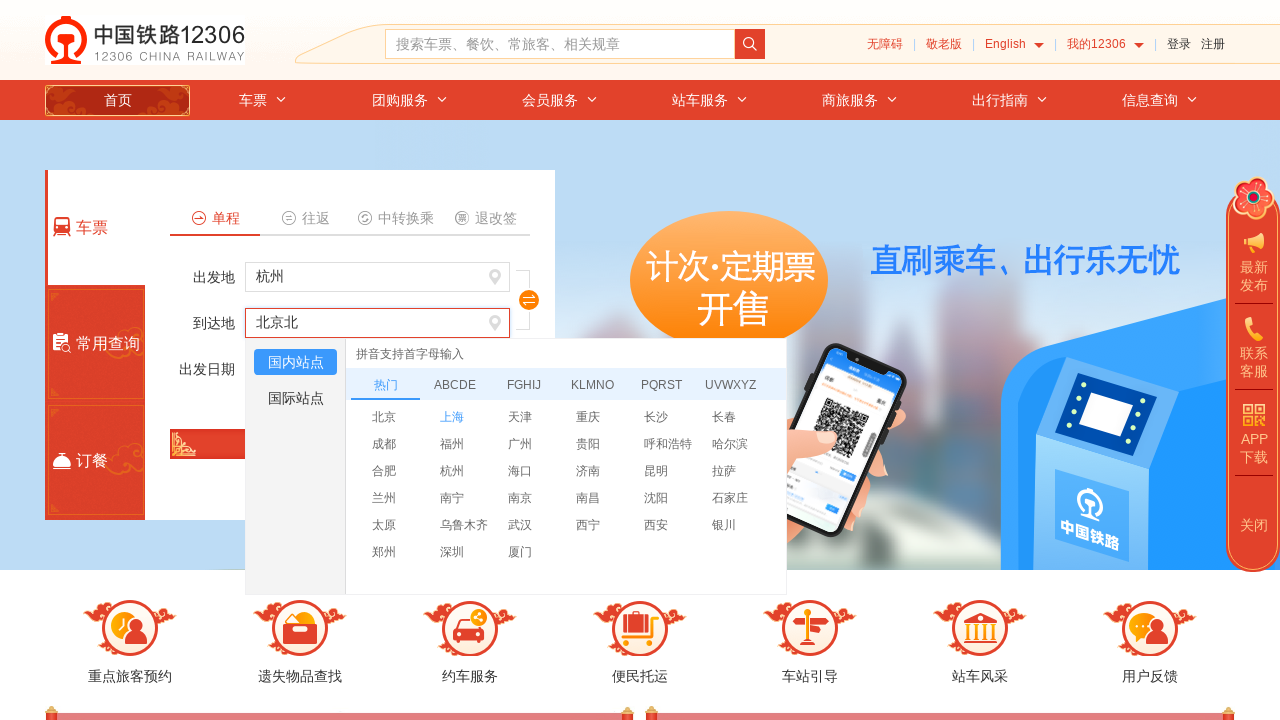

Pressed Enter to confirm arrival station on #toStationText
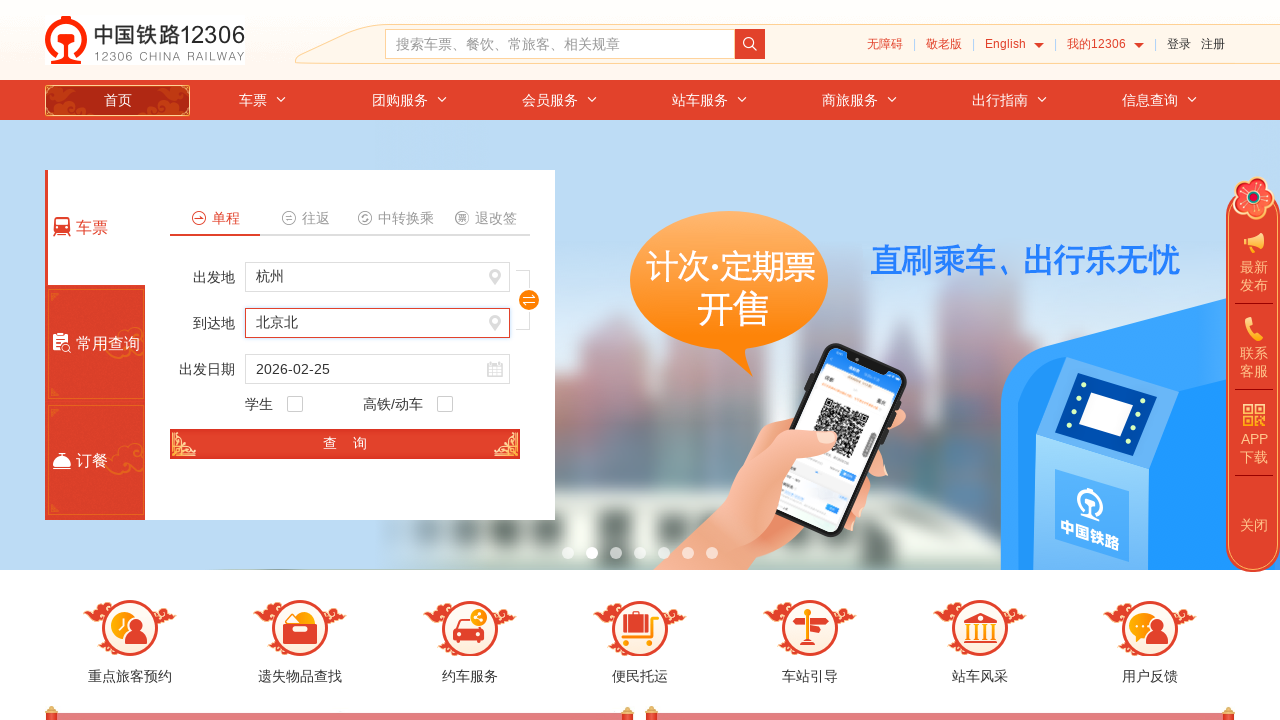

Removed readonly attribute from date field
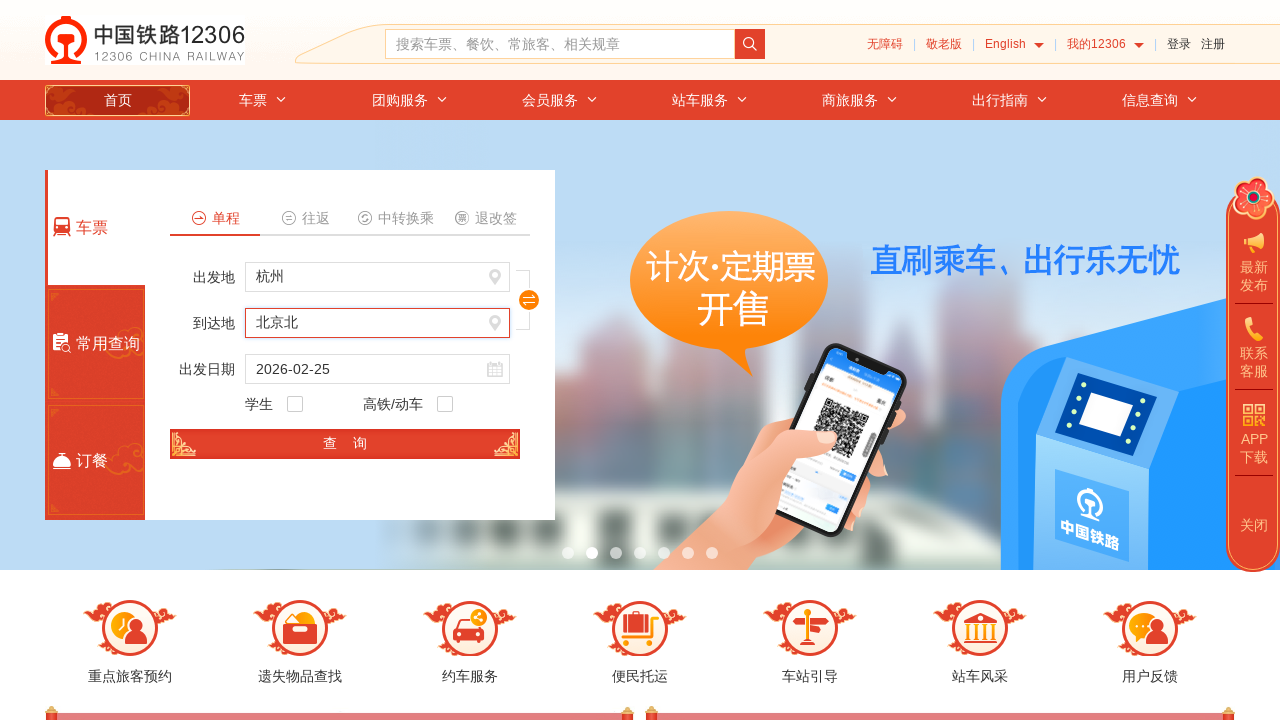

Cleared date field on #train_date
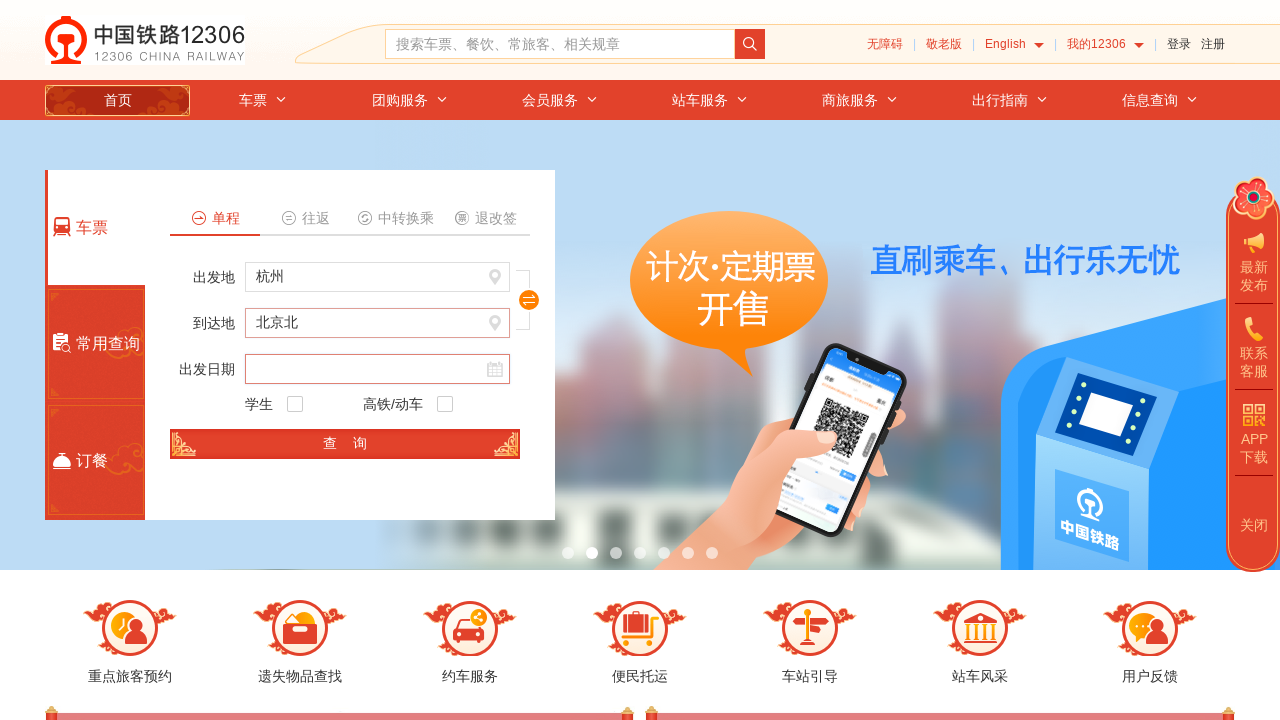

Filled travel date with 2024-06-15 on #train_date
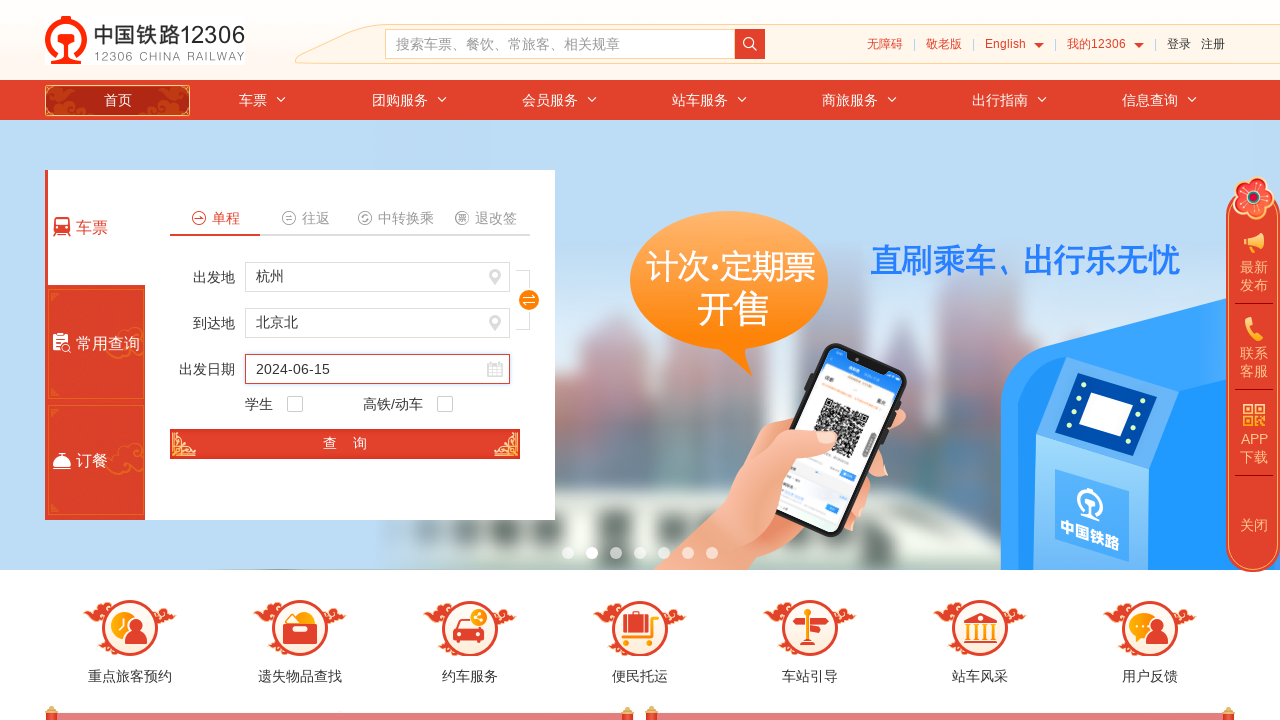

Clicked on date field at (378, 369) on #train_date
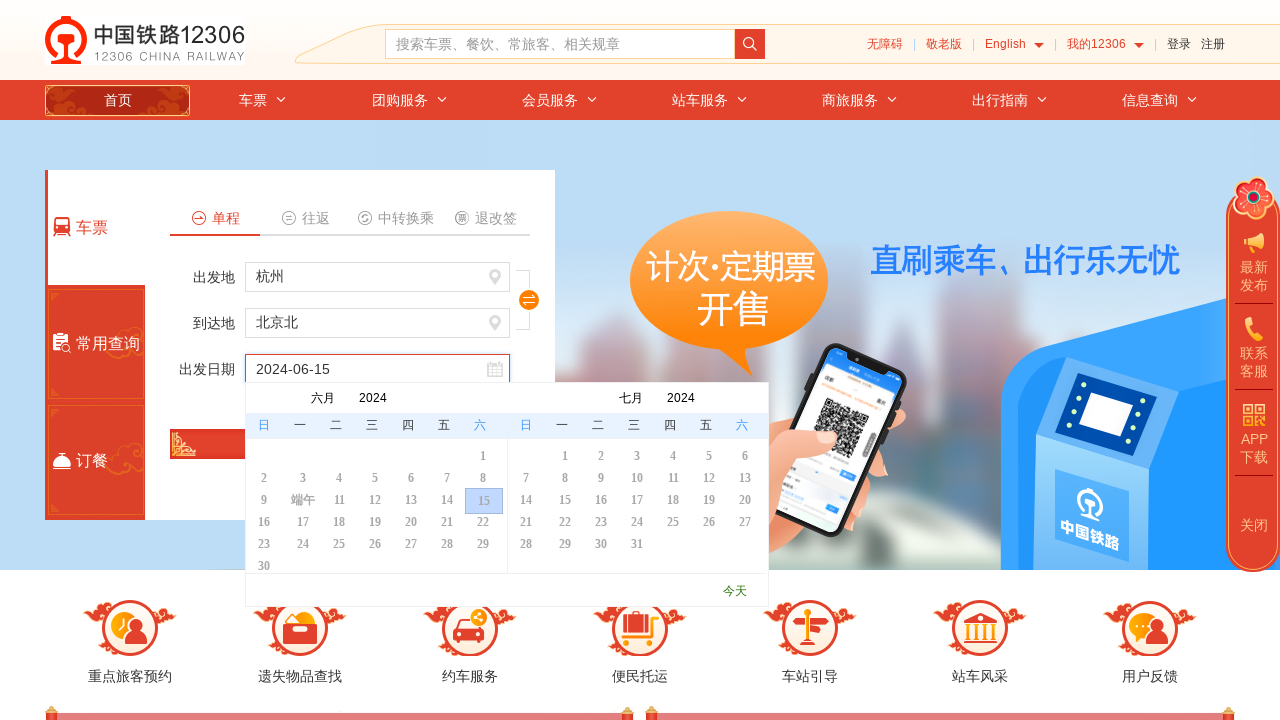

Selected one-way ticket option at (198, 218) on a i.icon.icon-dancheng
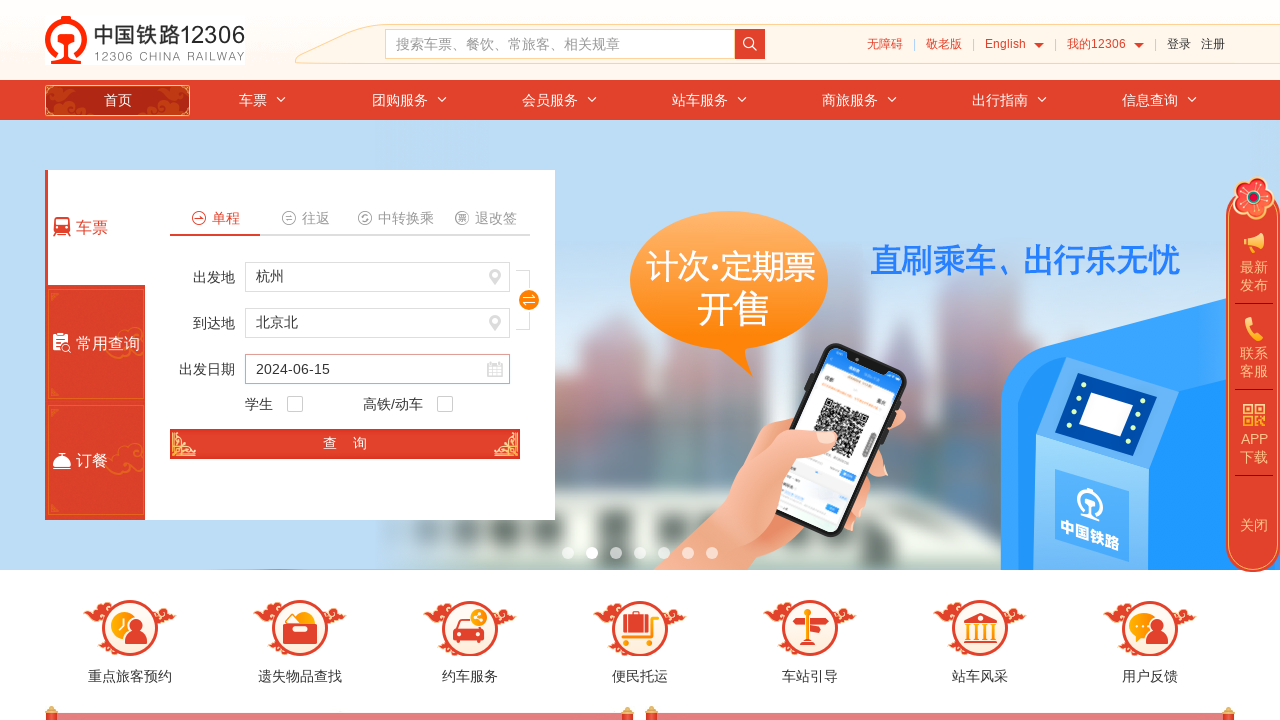

Clicked search button to search for train tickets at (345, 444) on #search_one
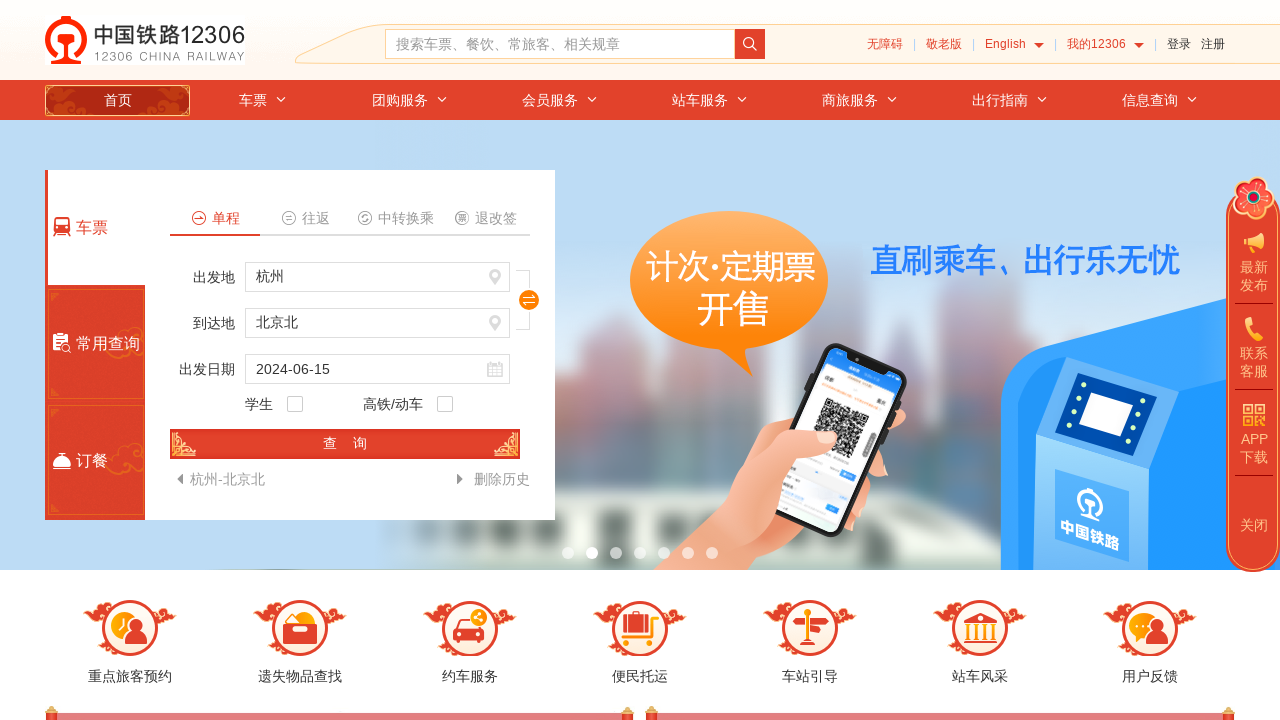

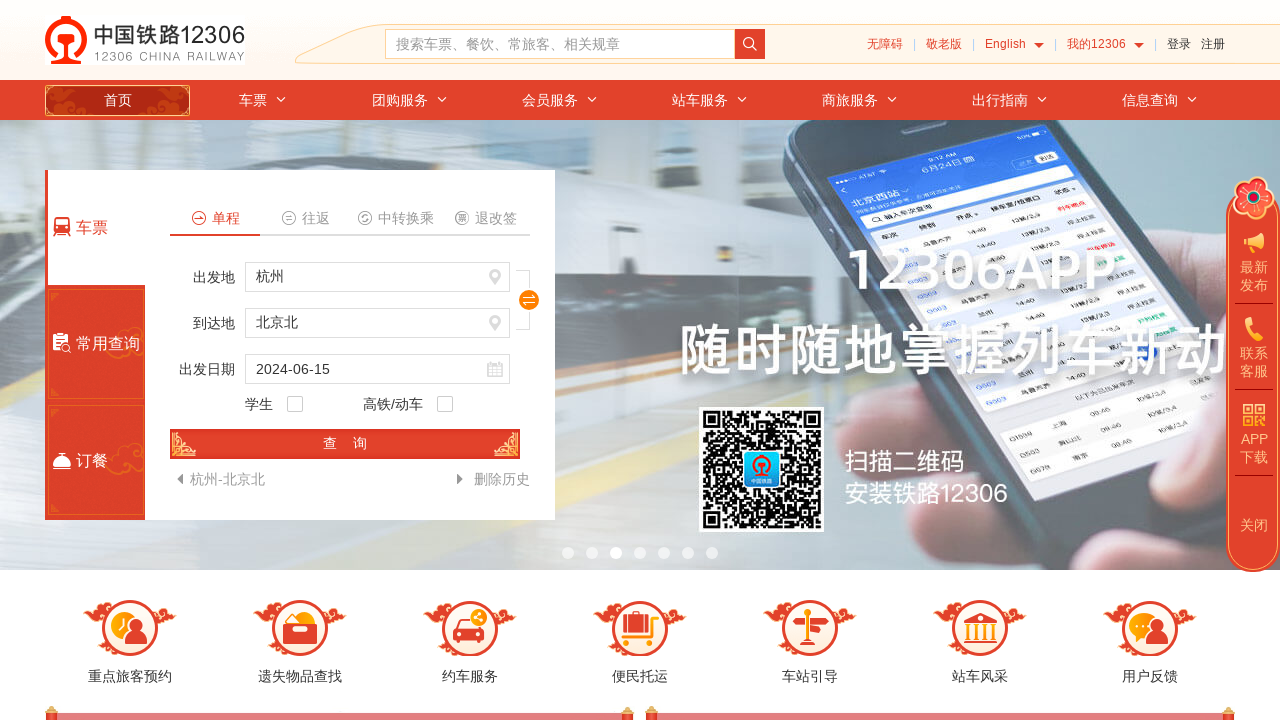